Tests button click functionality that changes text and color indicators

Starting URL: https://seleniumbase.io/demo_page

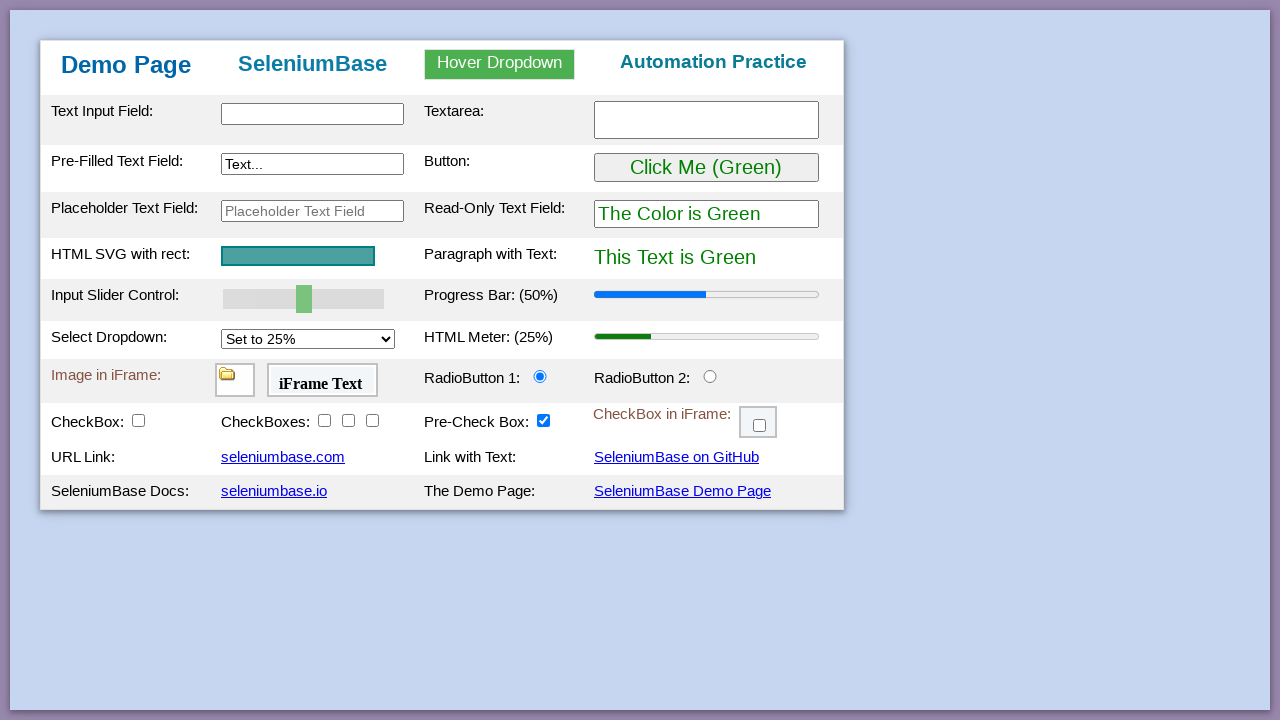

Waited for #myButton to become visible
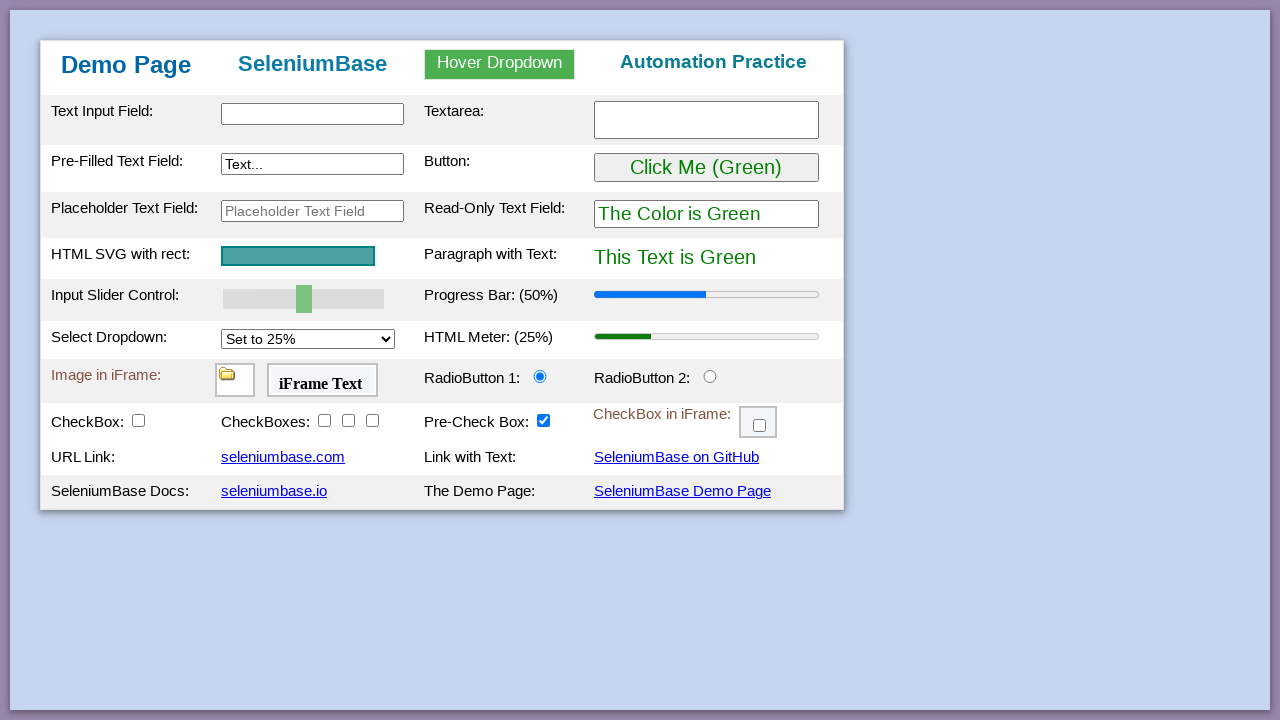

Waited for #readOnlyText to become visible
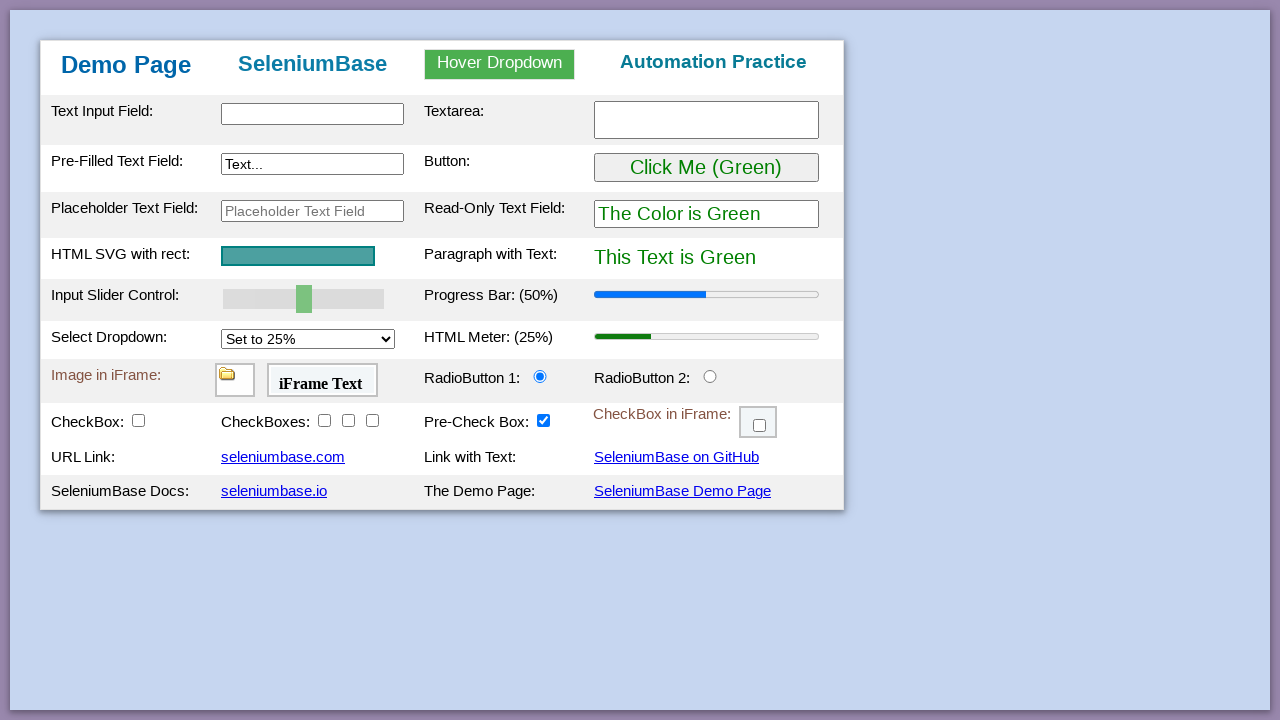

Waited for #pText to become visible
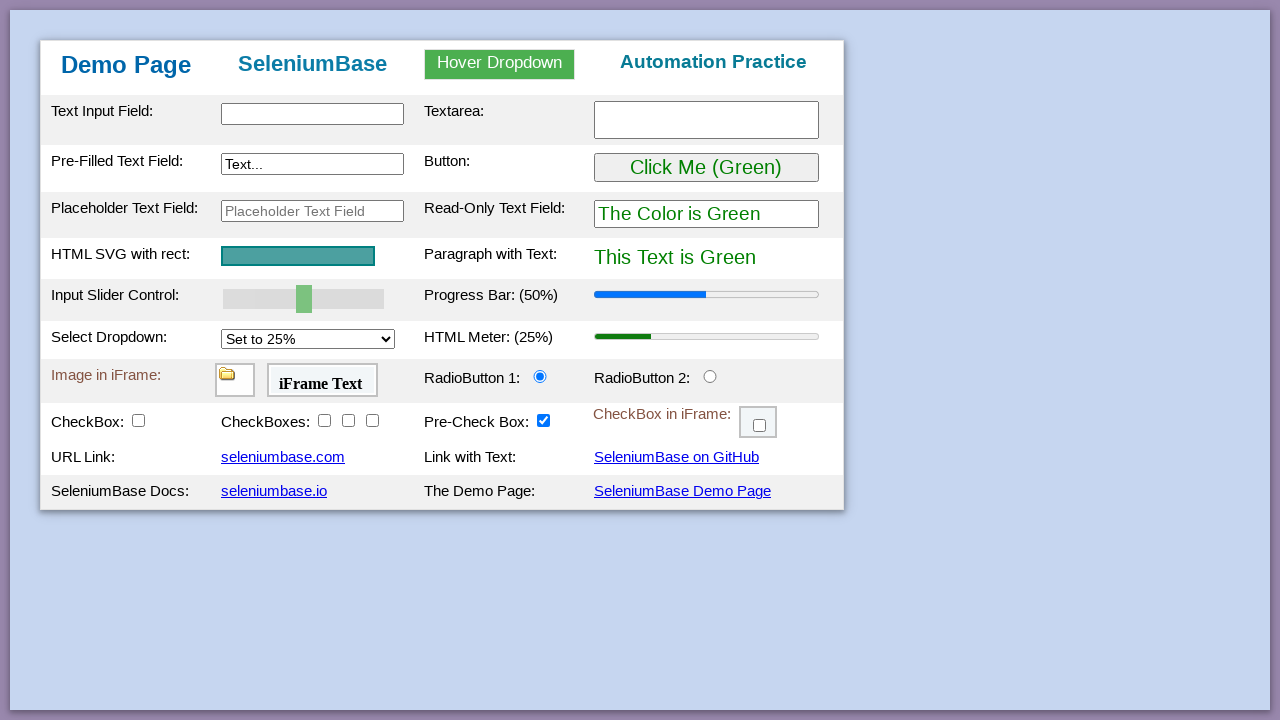

Clicked #myButton at (706, 168) on #myButton
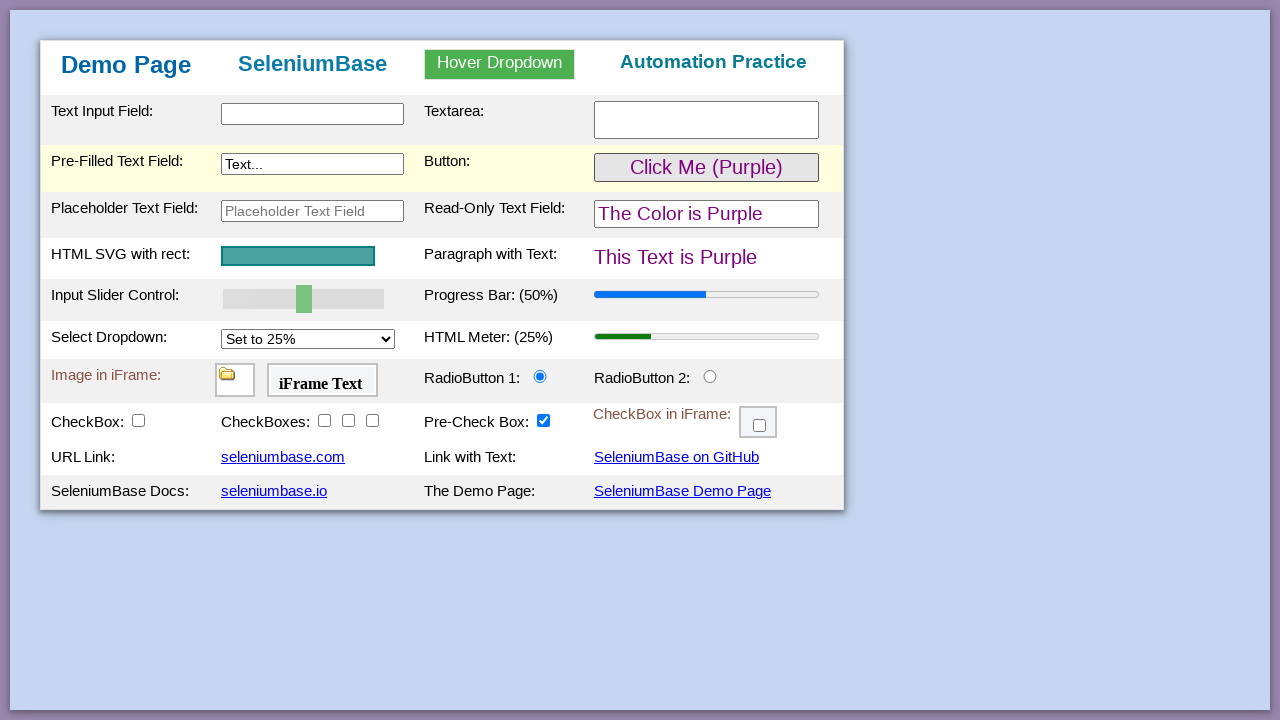

Verified button text changed to 'Click Me (Purple)'
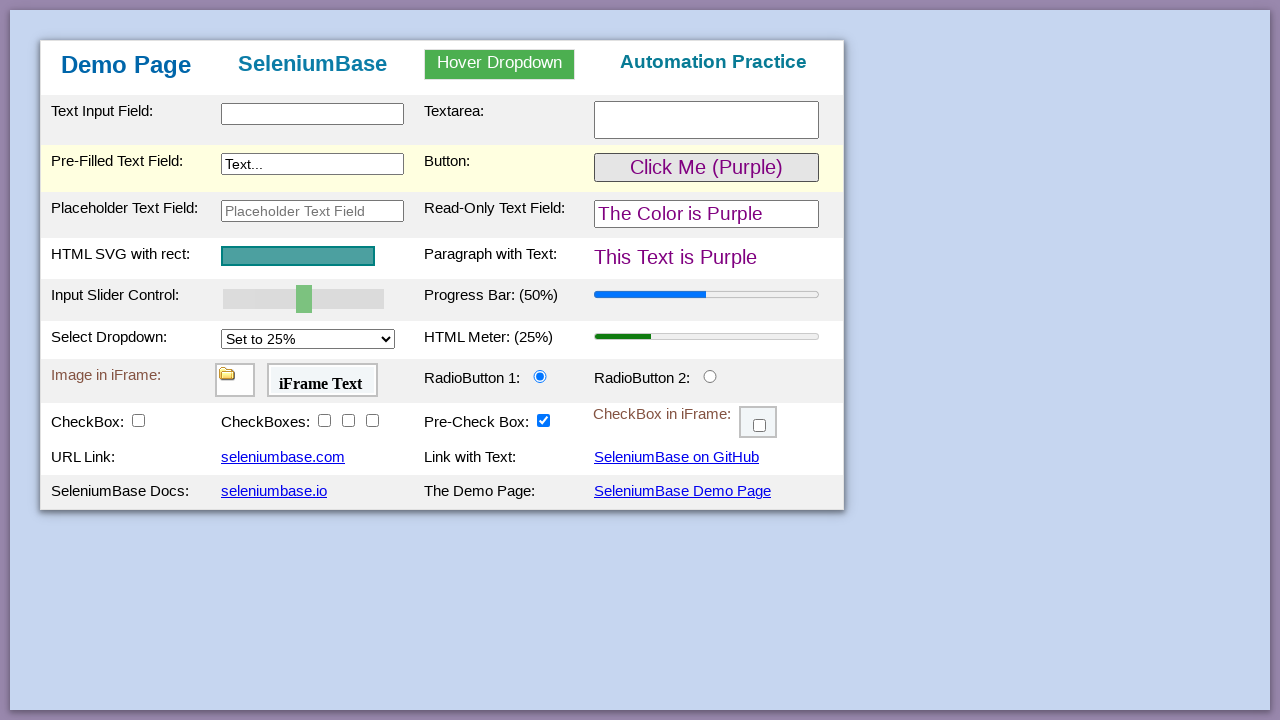

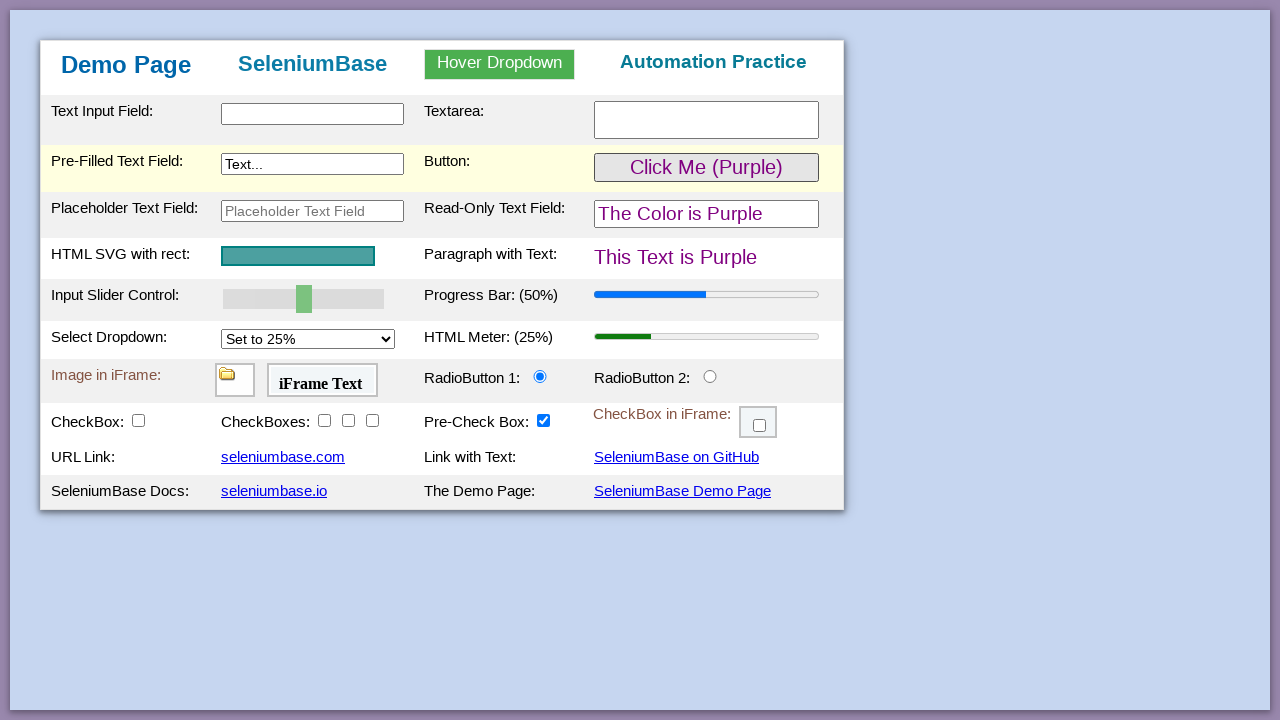